Tests checkbox functionality on an automation practice page by clicking a checkbox to select it, verifying it's selected, then clicking again to deselect and verifying it's unselected

Starting URL: https://rahulshettyacademy.com/AutomationPractice/

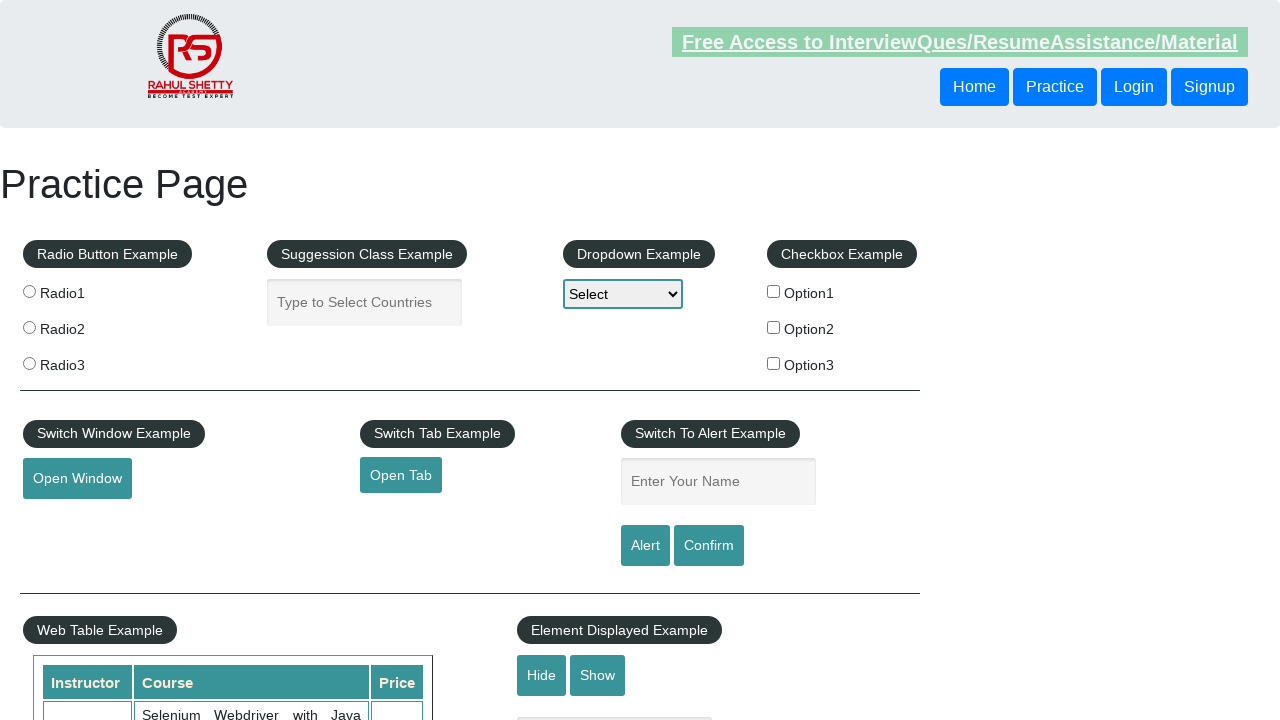

Clicked checkbox #checkBoxOption1 to select it at (774, 291) on #checkBoxOption1
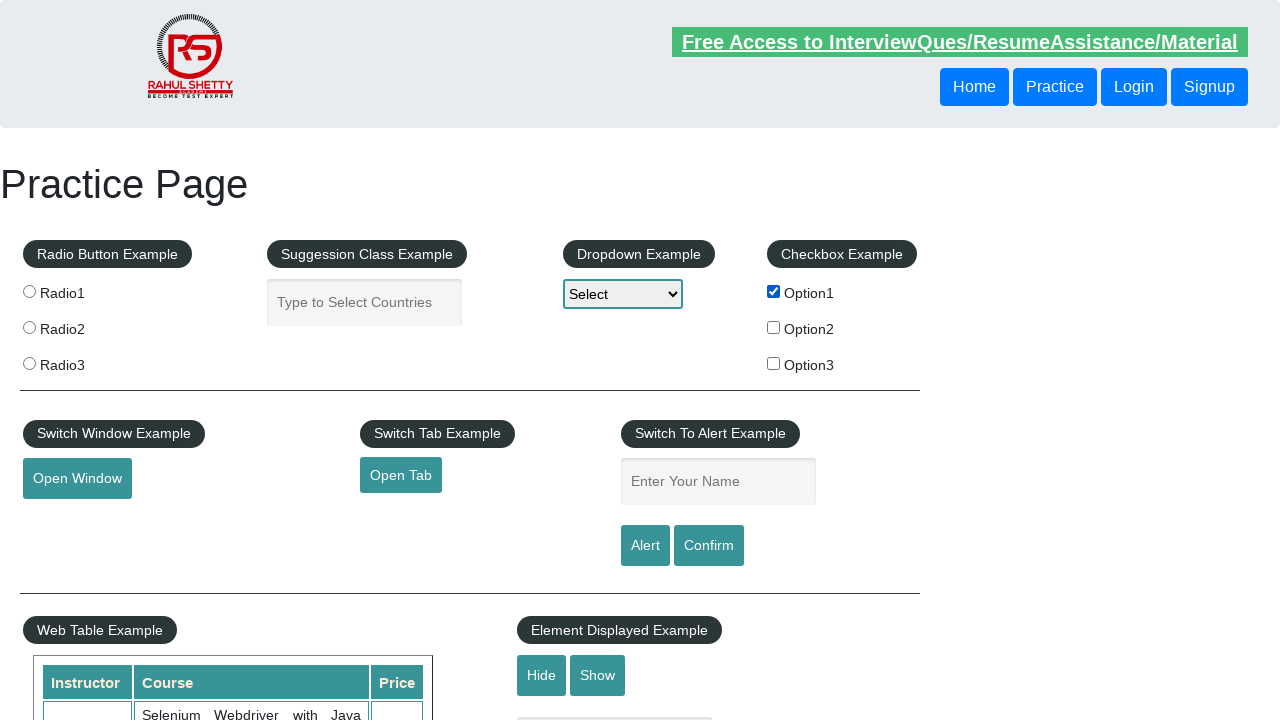

Verified checkbox #checkBoxOption1 is selected
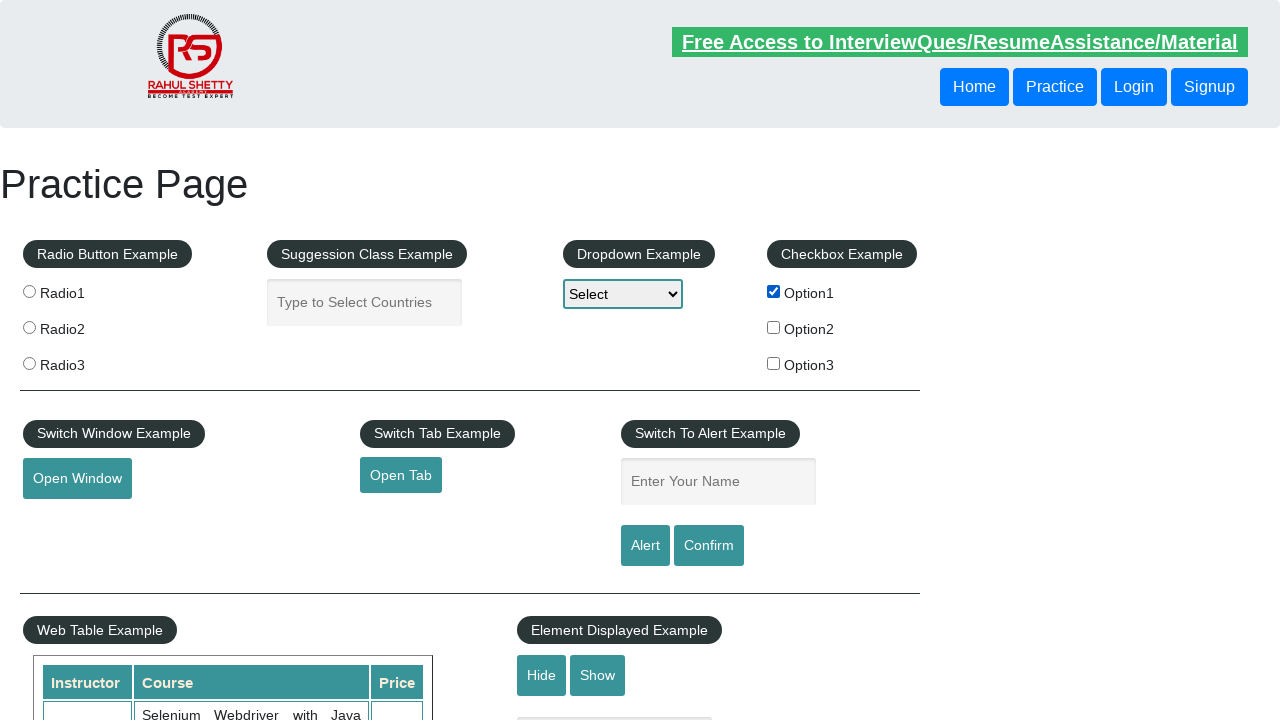

Clicked checkbox #checkBoxOption1 again to deselect it at (774, 291) on #checkBoxOption1
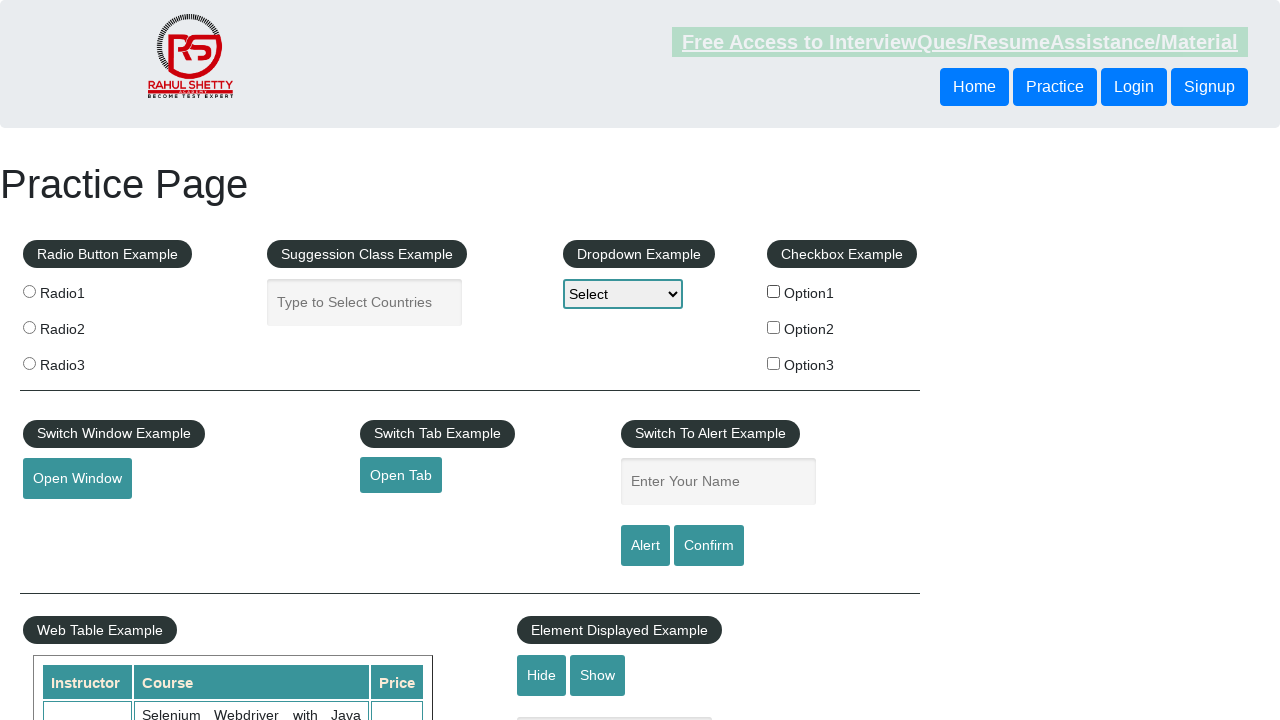

Verified checkbox #checkBoxOption1 is deselected
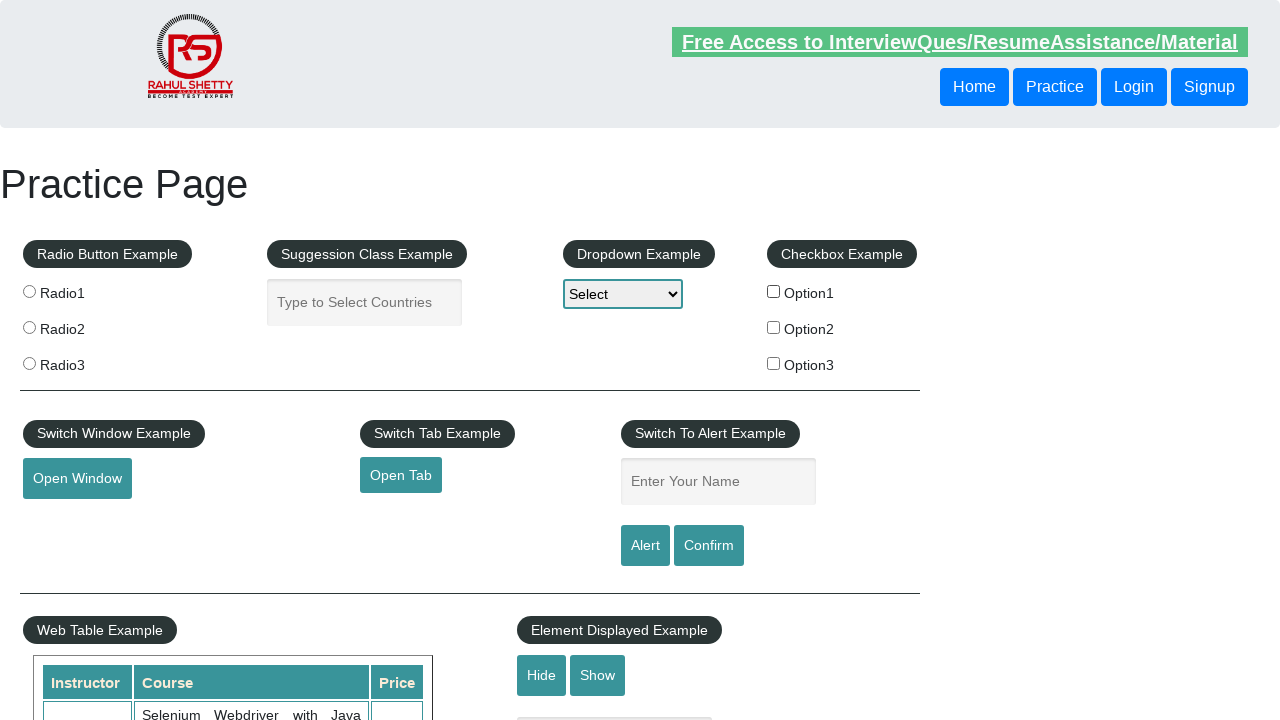

Counted total checkboxes on page: 3
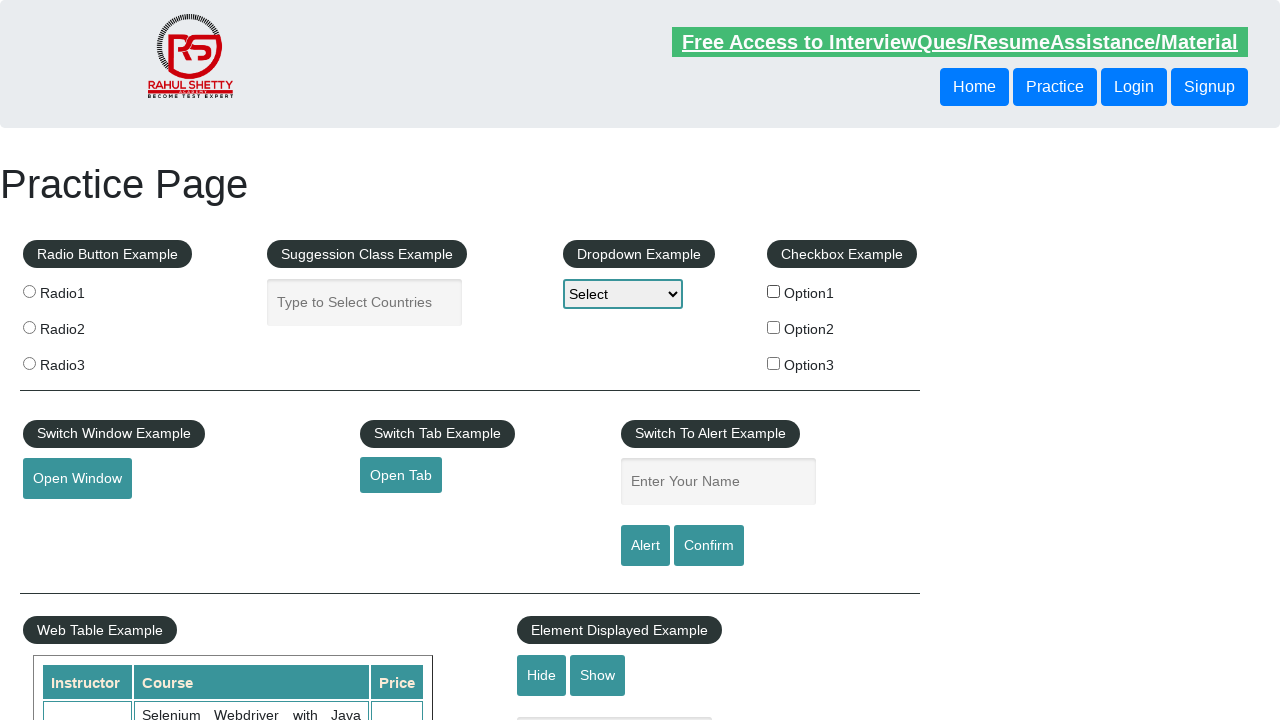

Printed checkbox count: 3
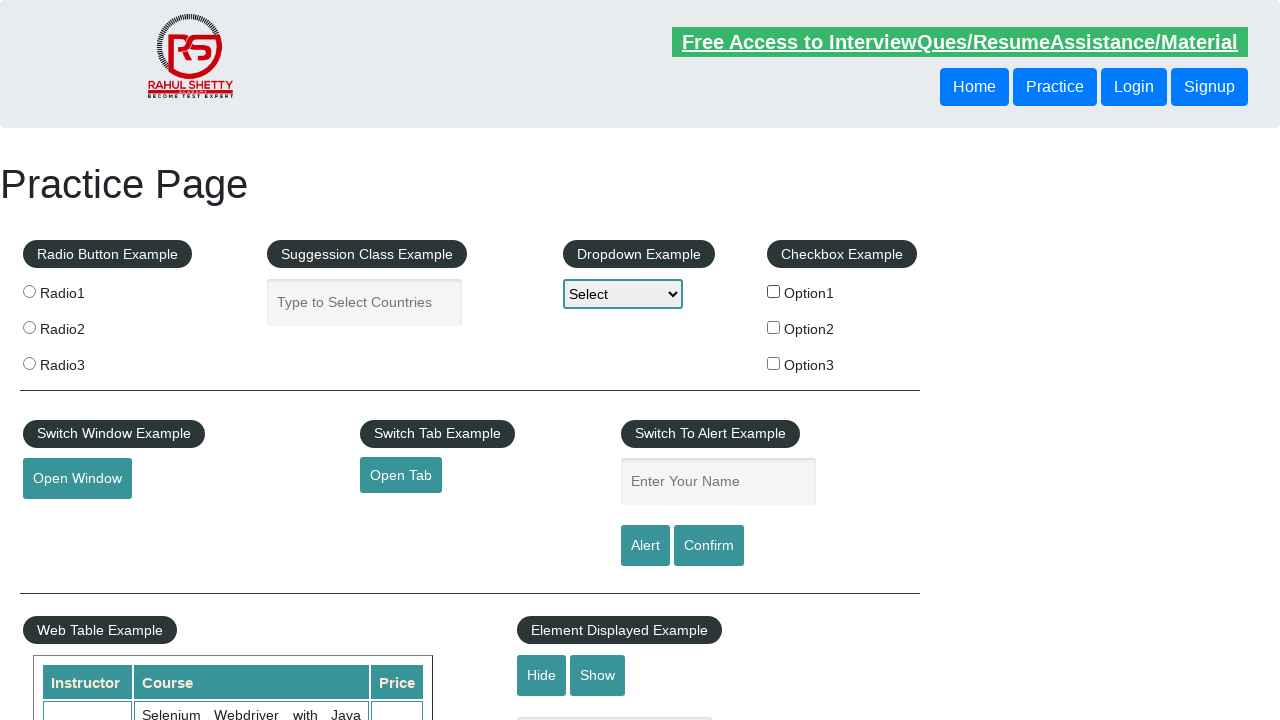

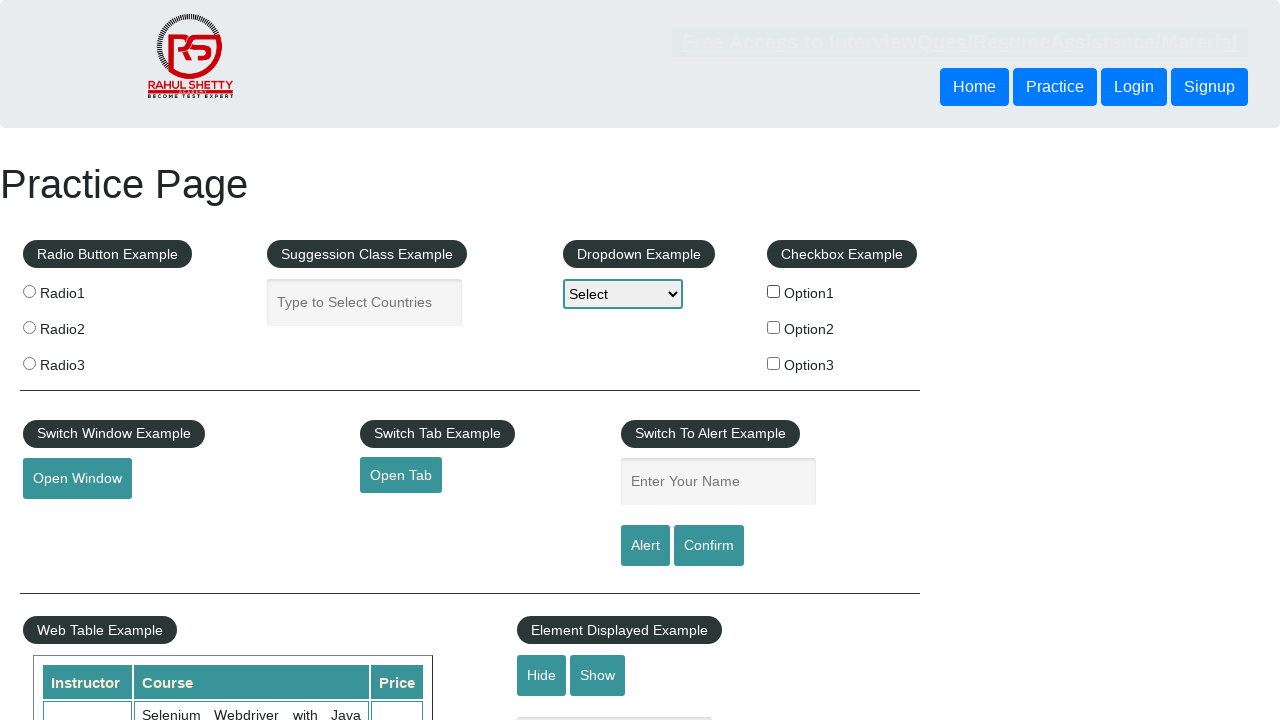